Solves a math challenge by extracting a value from an element attribute, calculating a formula result, and submitting the form with checkboxes

Starting URL: http://suninjuly.github.io/get_attribute.html

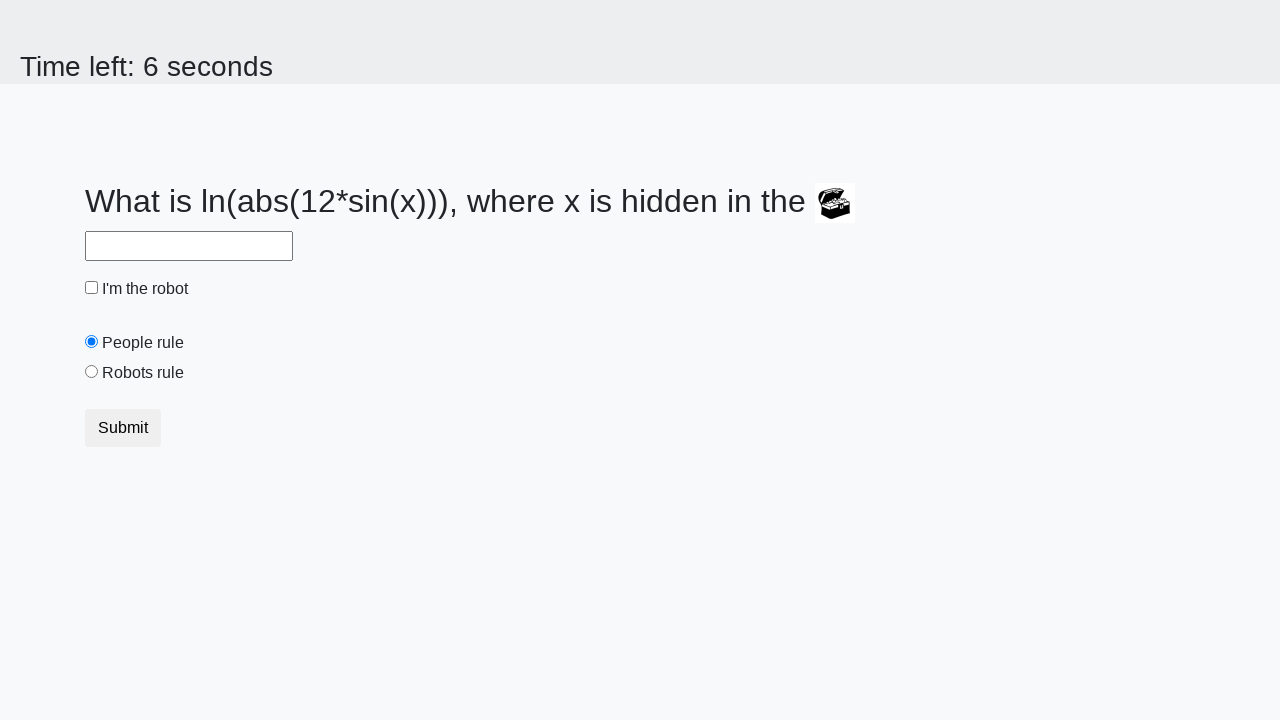

Located treasure element
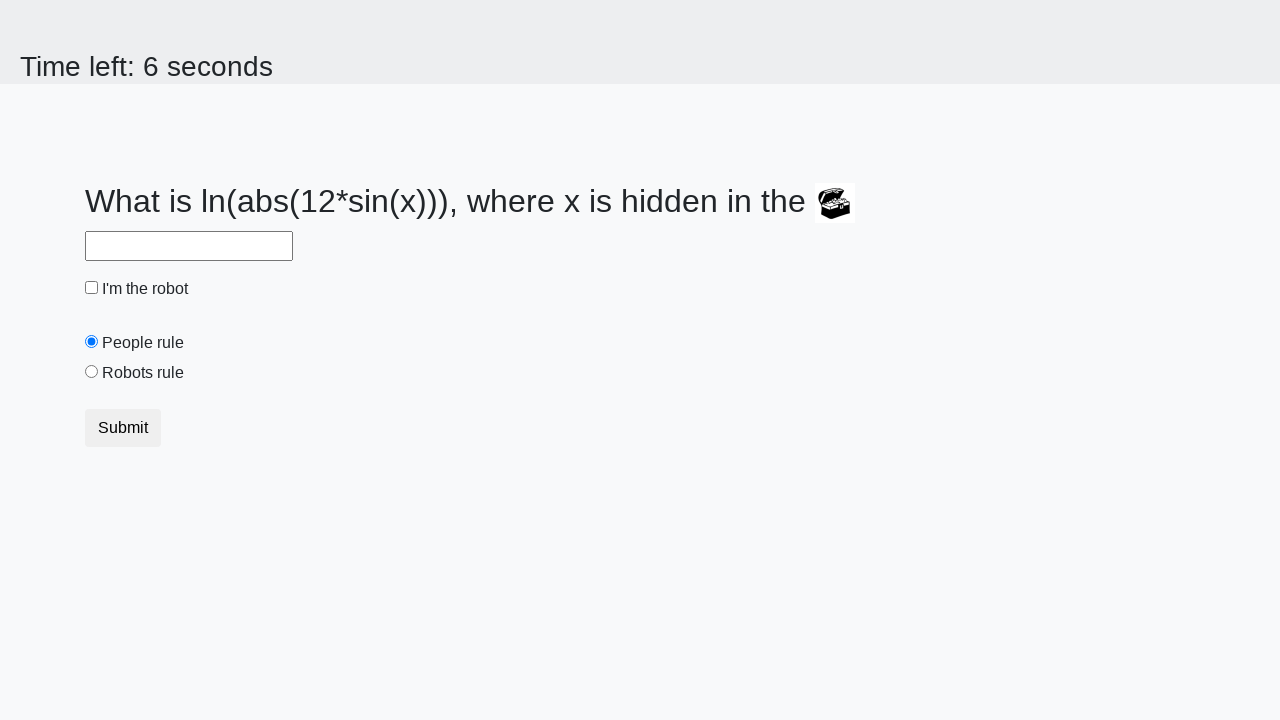

Extracted valuex attribute from treasure element: 23
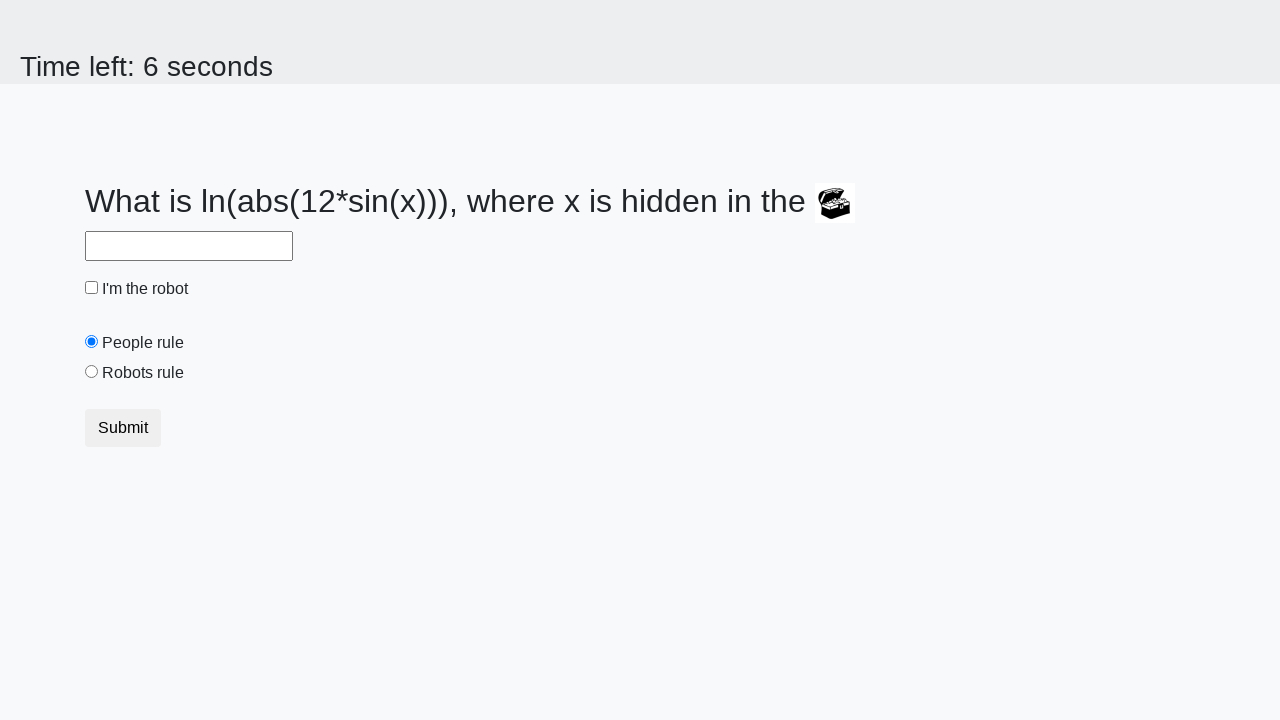

Calculated formula result: log(abs(12*sin(23))) = 2.3179312215110865
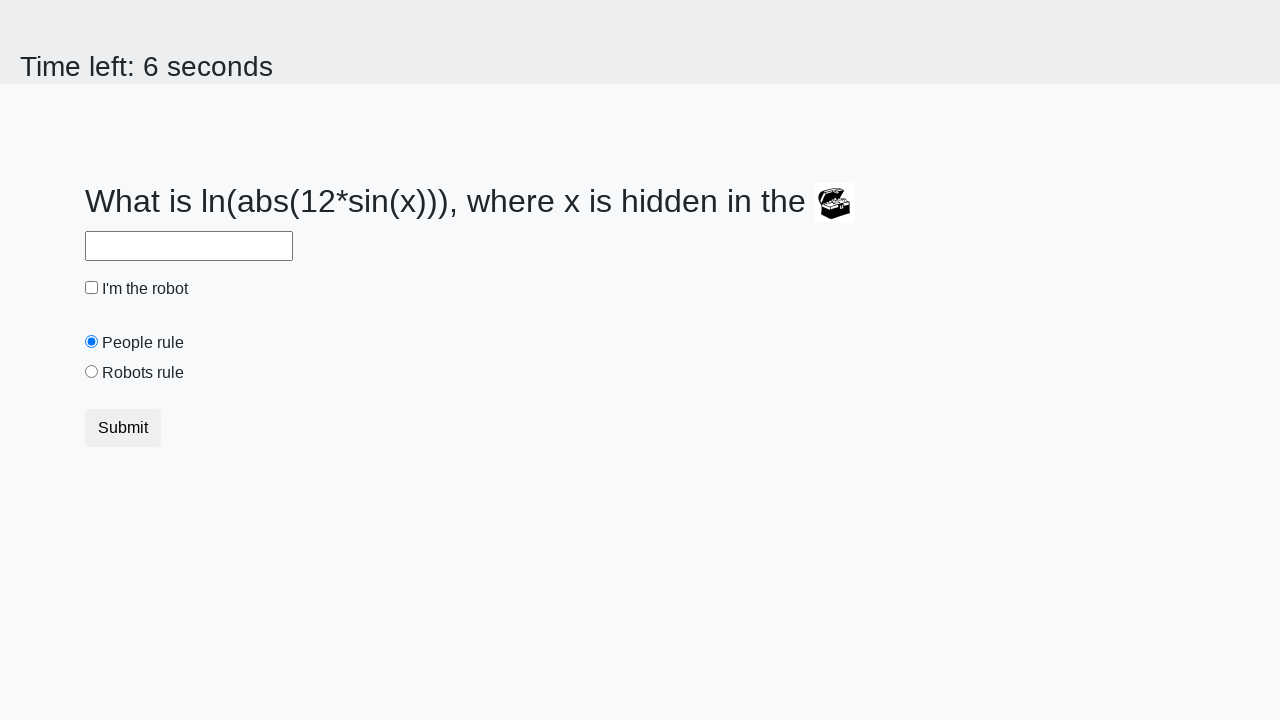

Filled answer field with calculated value: 2.3179312215110865 on #answer
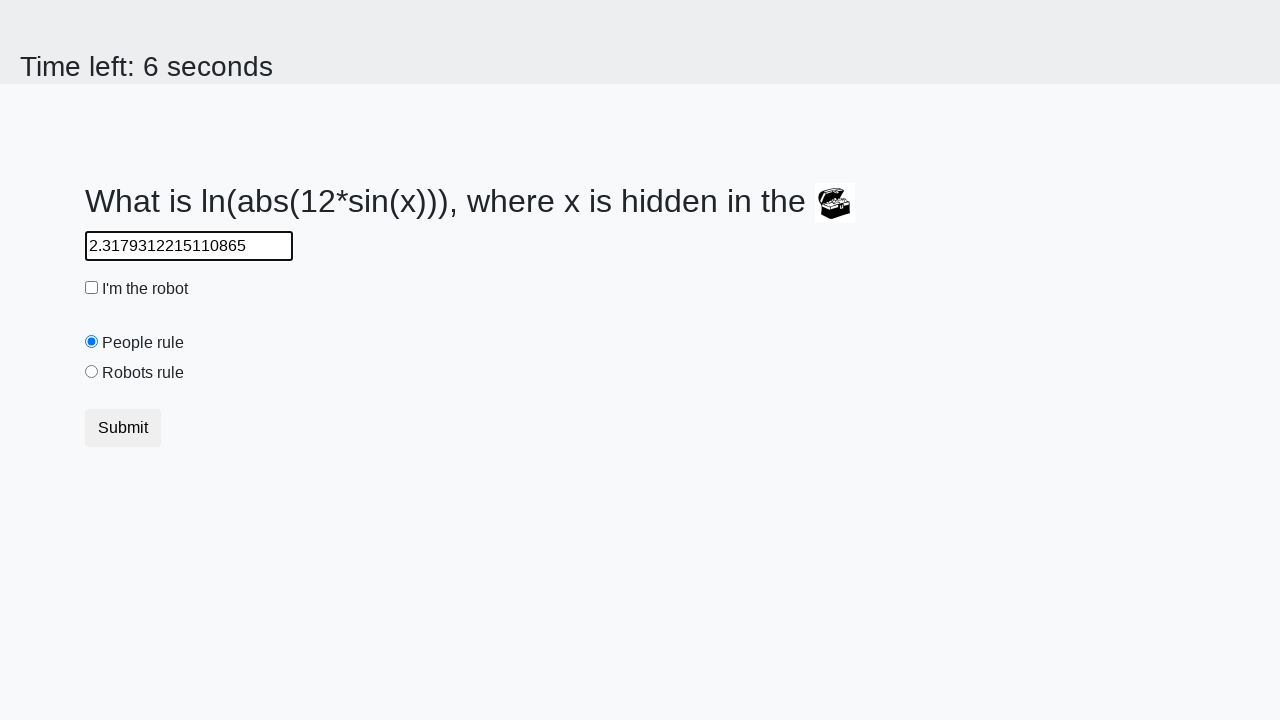

Clicked robot checkbox at (92, 288) on #robotCheckbox
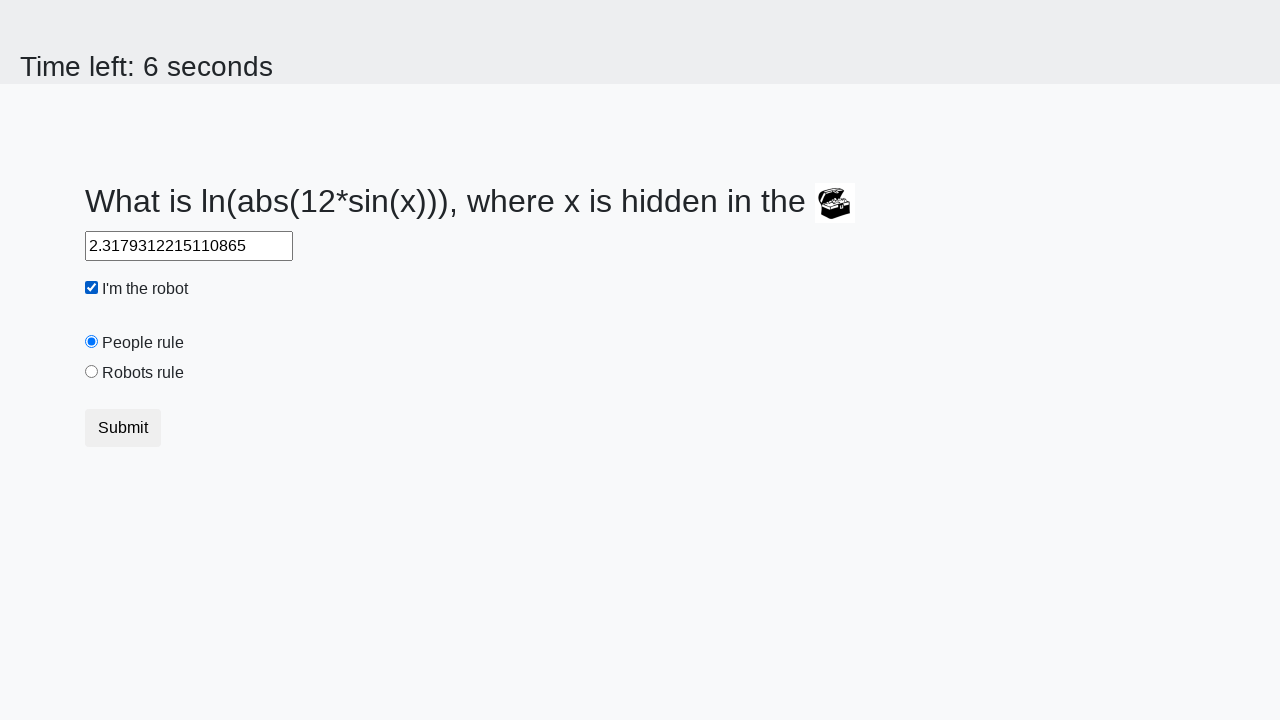

Clicked 'Robots rule' radio button at (92, 372) on #robotsRule
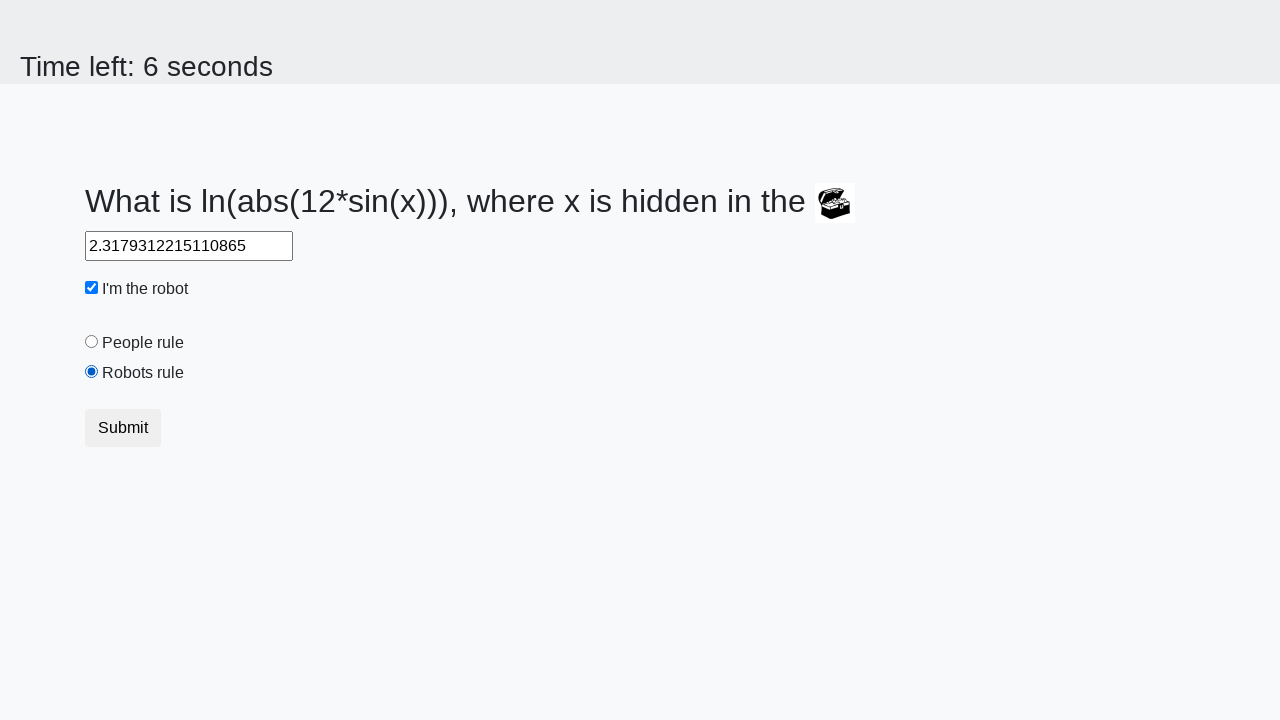

Clicked submit button to submit form at (123, 428) on .btn
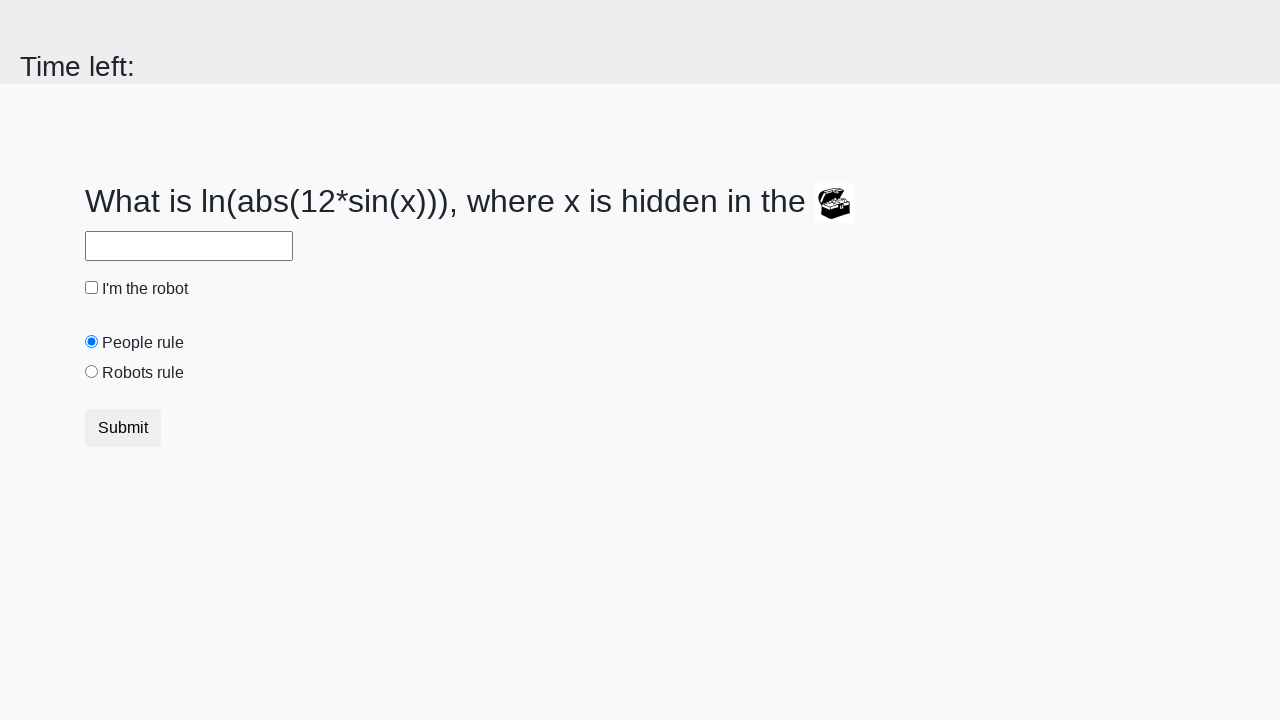

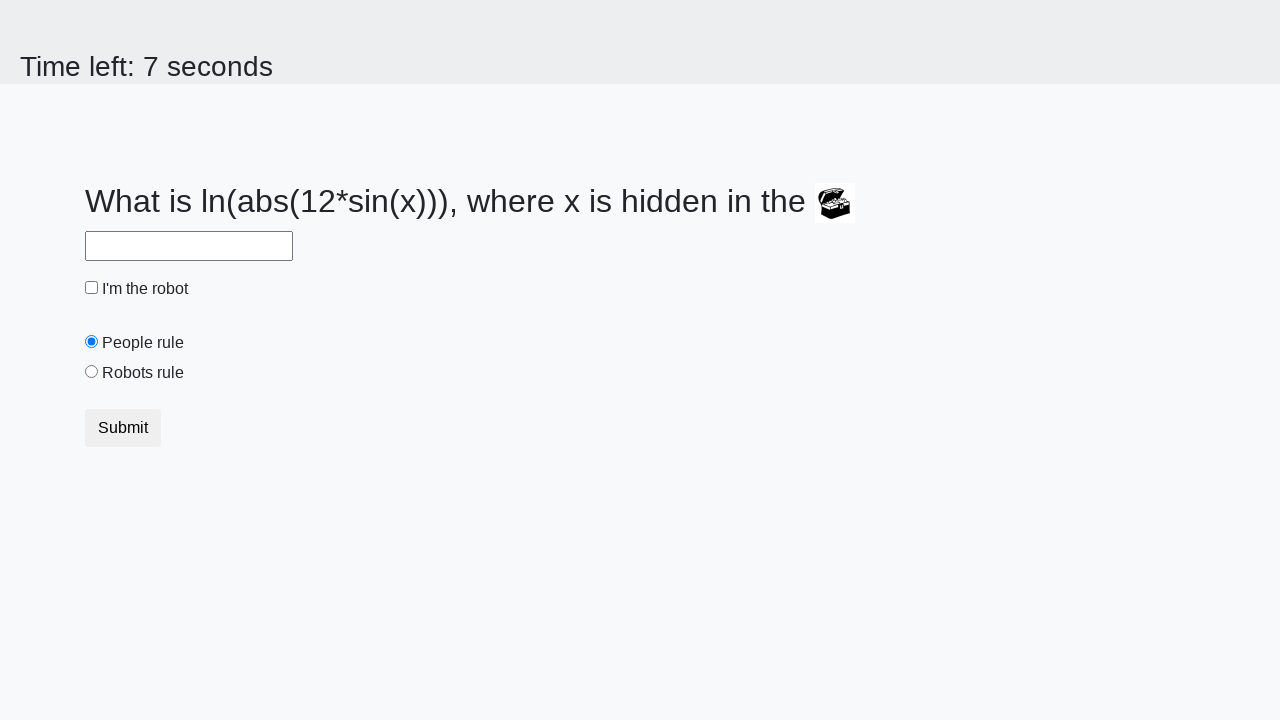